Tests that the homepage displays exactly 6 category cards

Starting URL: https://demoqa.com/

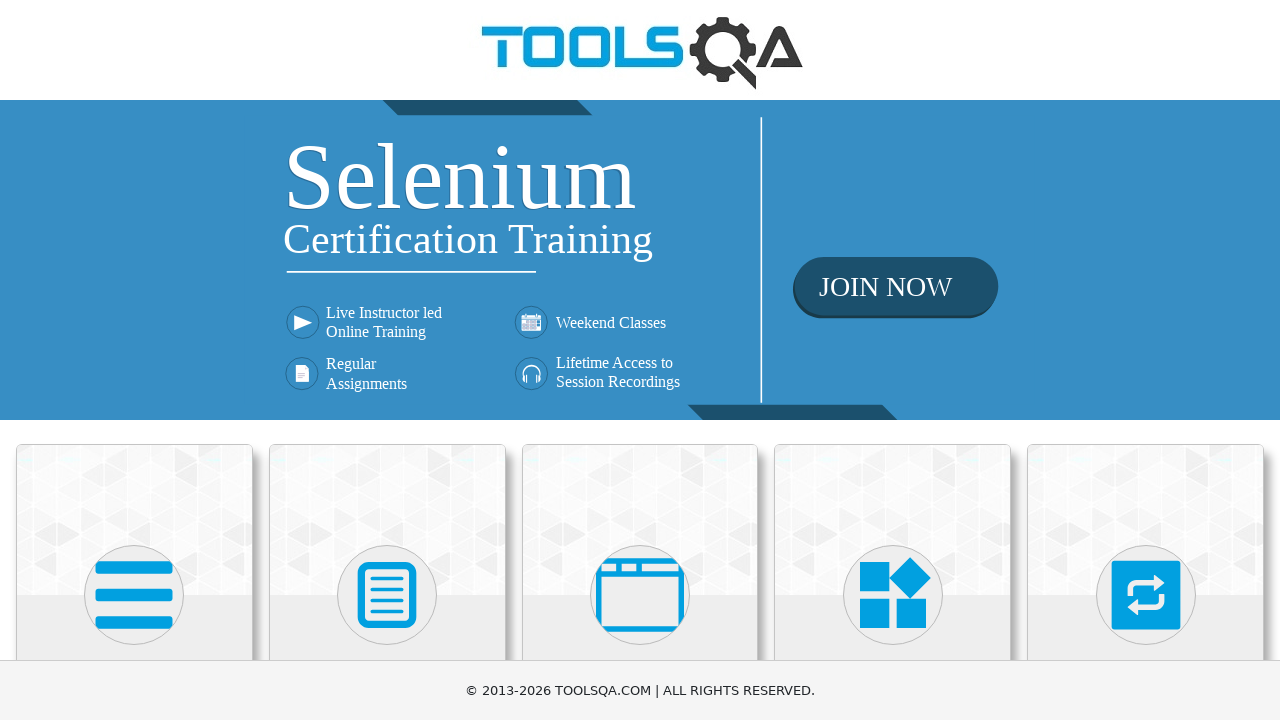

Navigated to homepage at https://demoqa.com/
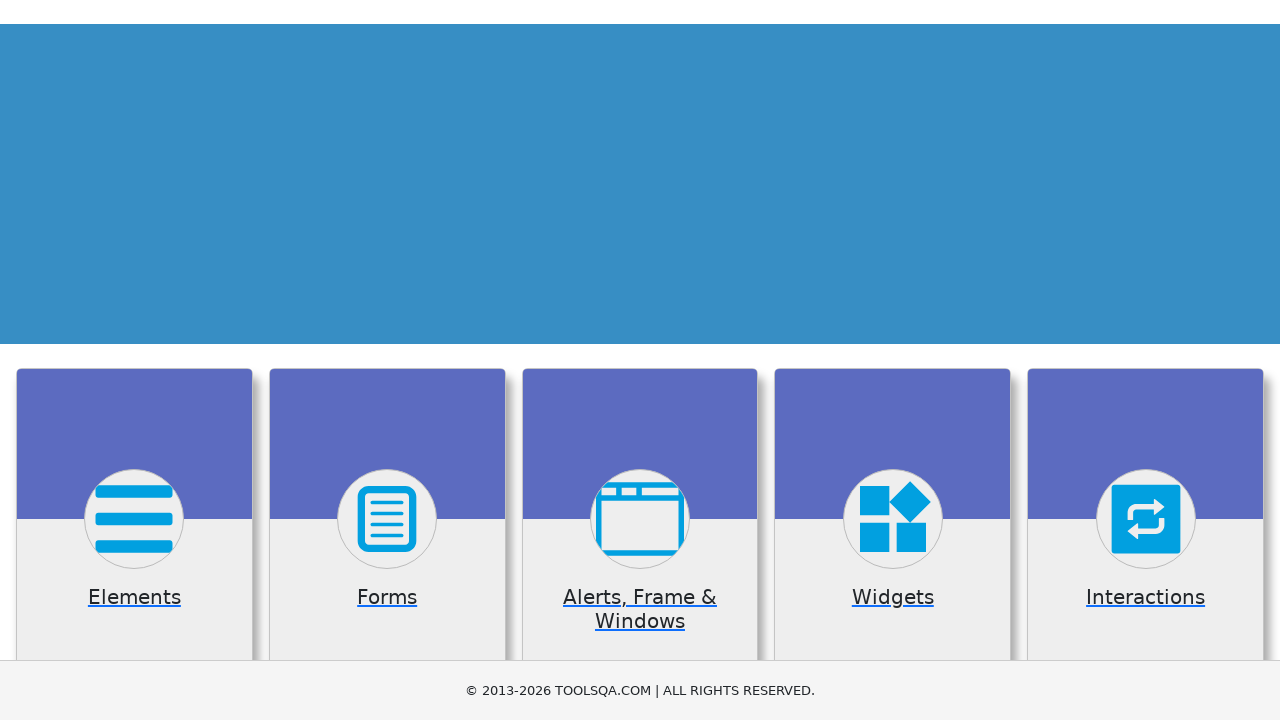

Located all category cards on the homepage
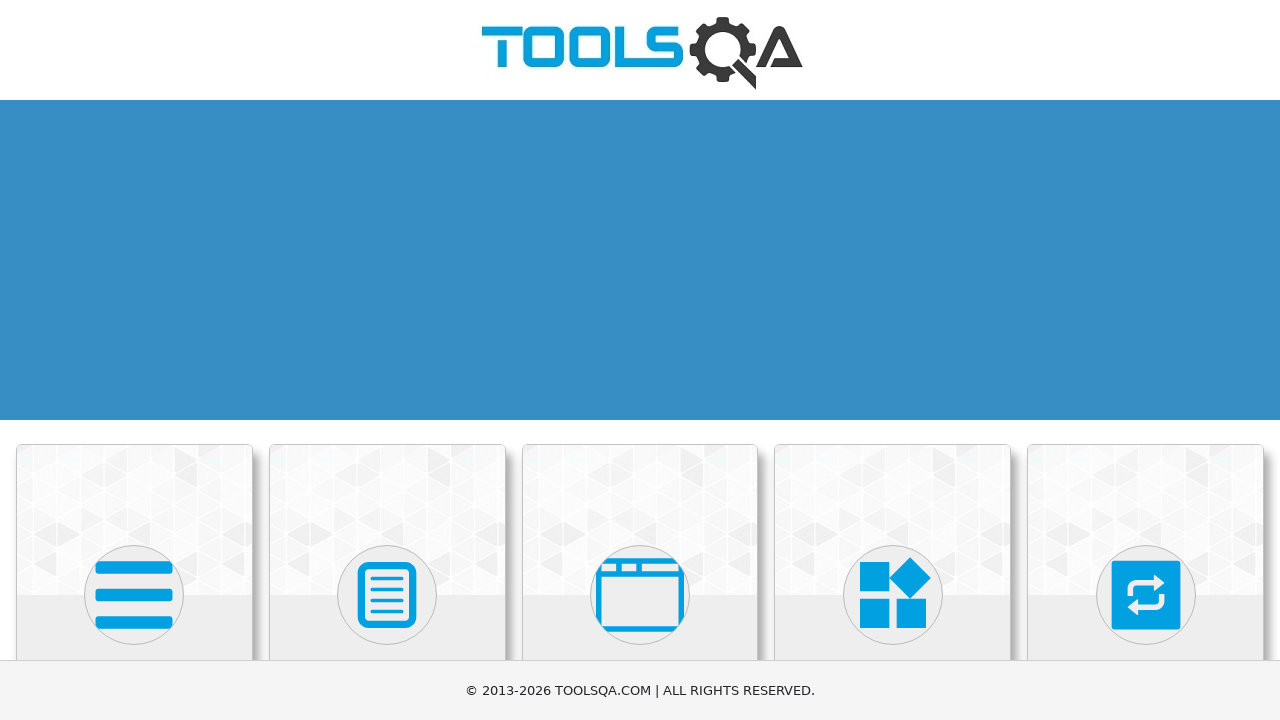

Verified that exactly 6 category cards are displayed
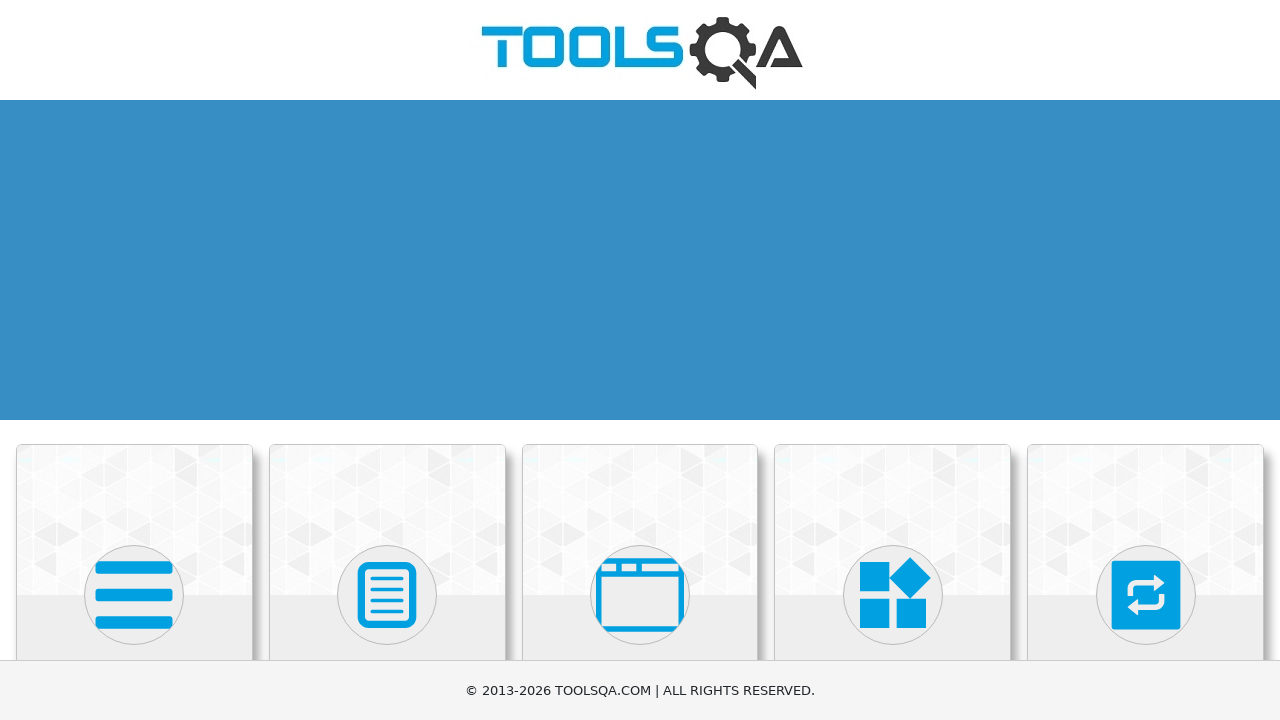

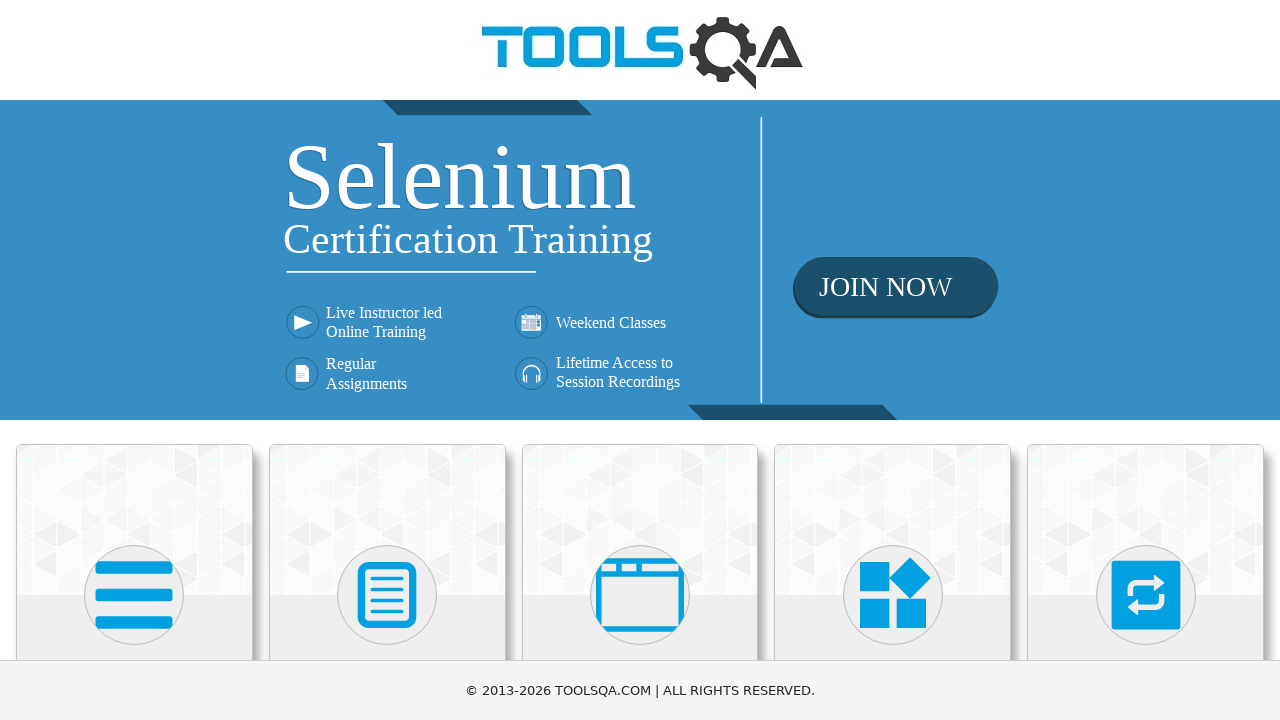